Tests the Bureau of Meteorology weather data interface by selecting rainfall data type, choosing daily data option, entering a station ID, and navigating to retrieve data.

Starting URL: http://www.bom.gov.au/climate/data/

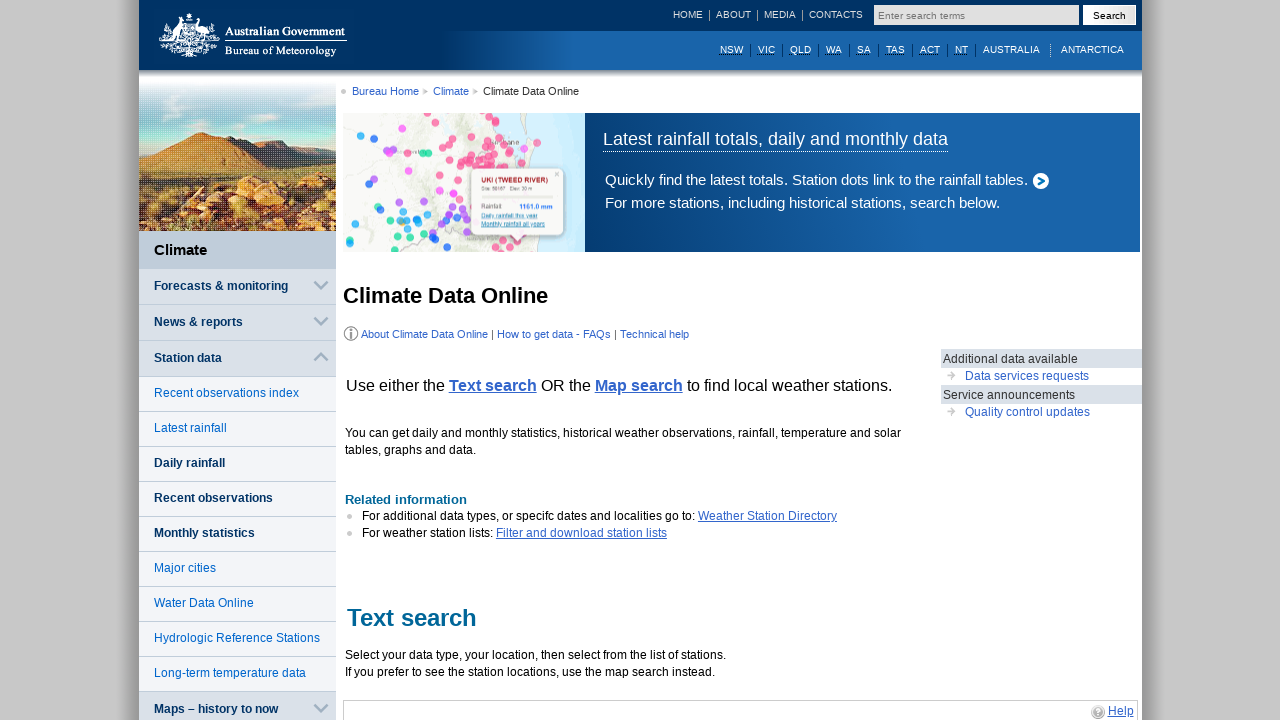

Selected 'Rainfall' from data type dropdown on #ncc_obs_code_group
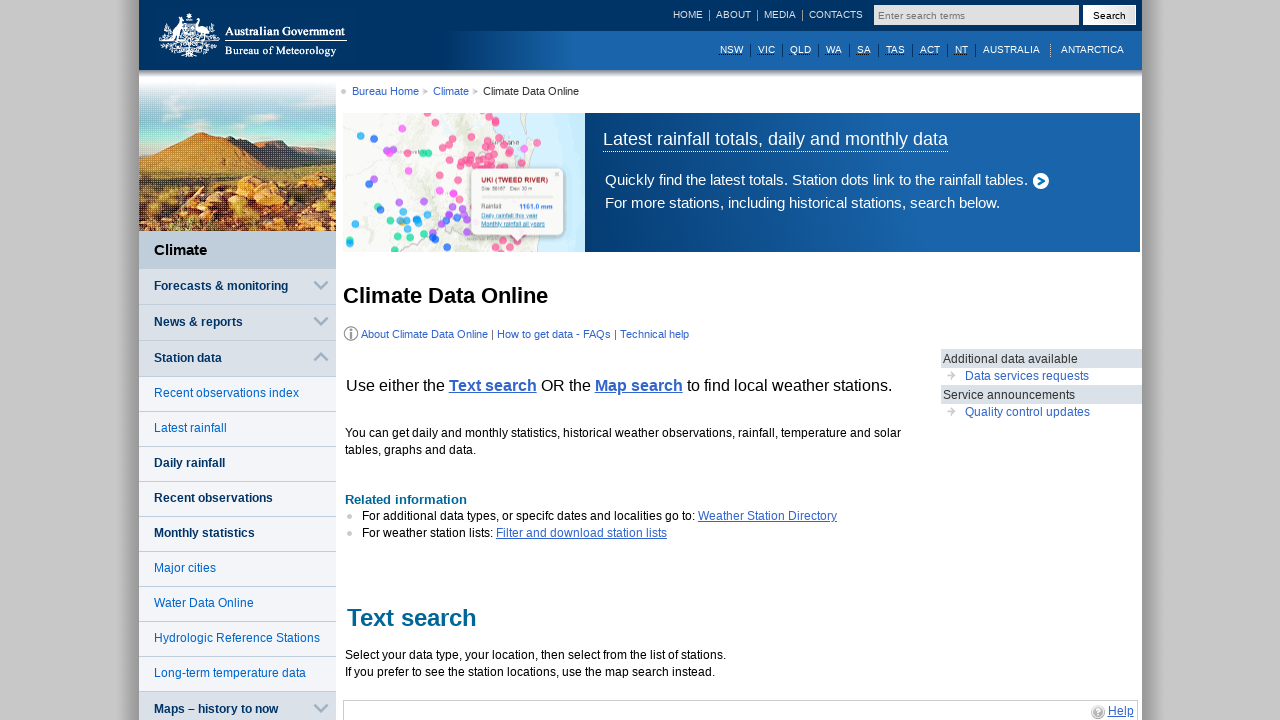

Clicked Daily data radio button at (453, 360) on #dt1
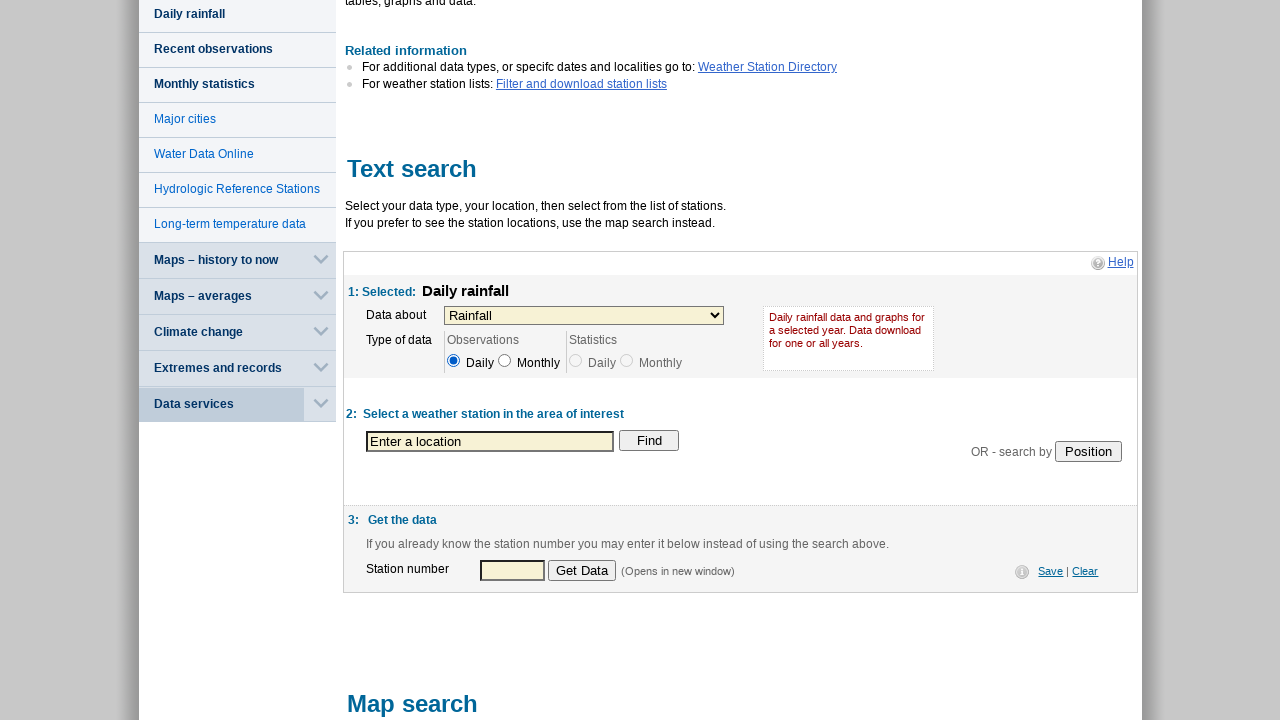

Entered station ID '40913' in the station field on #p_stn_num
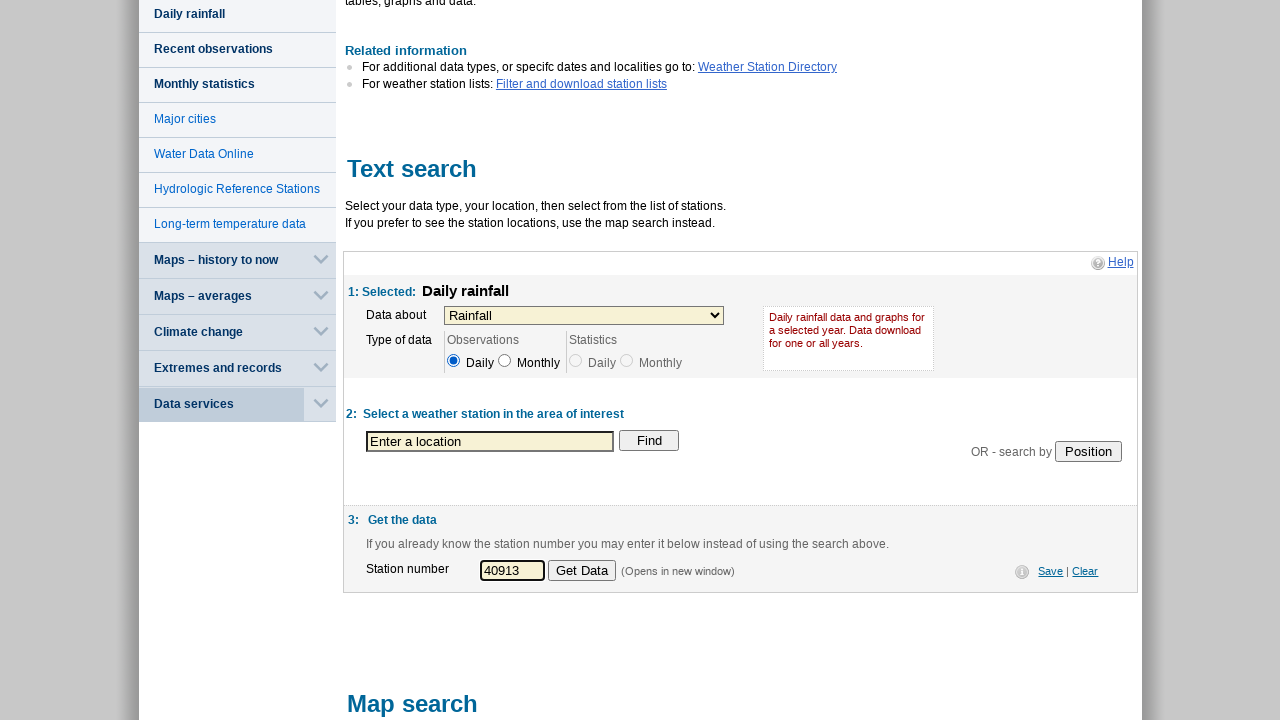

Clicked the Get Data button to retrieve weather data at (582, 571) on #getData
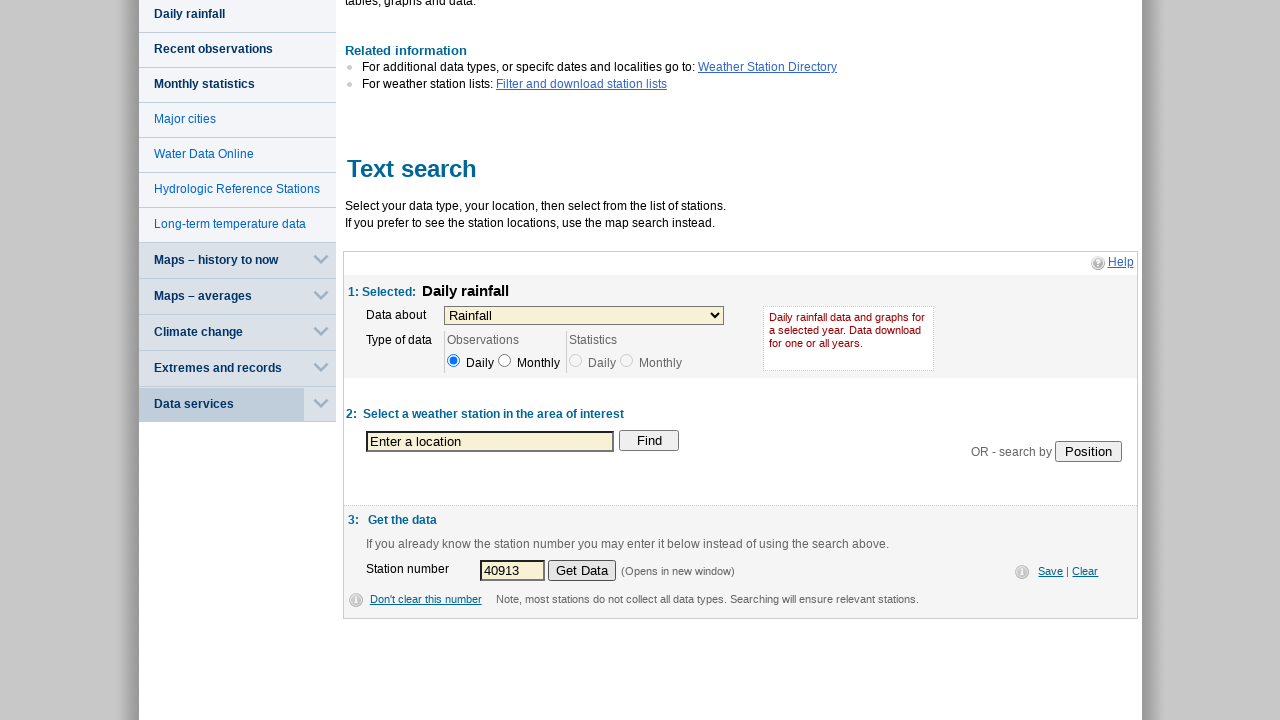

Waited 2 seconds for new window/tab to open
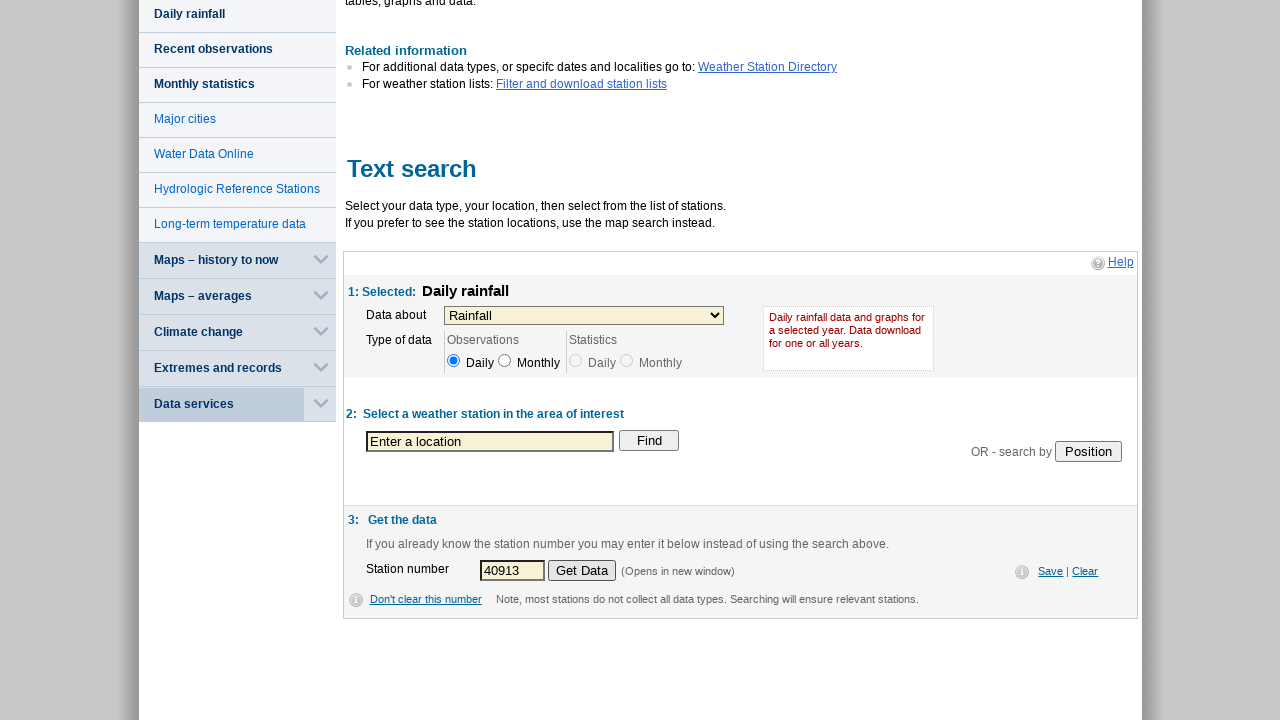

New window/tab detected and switched to it
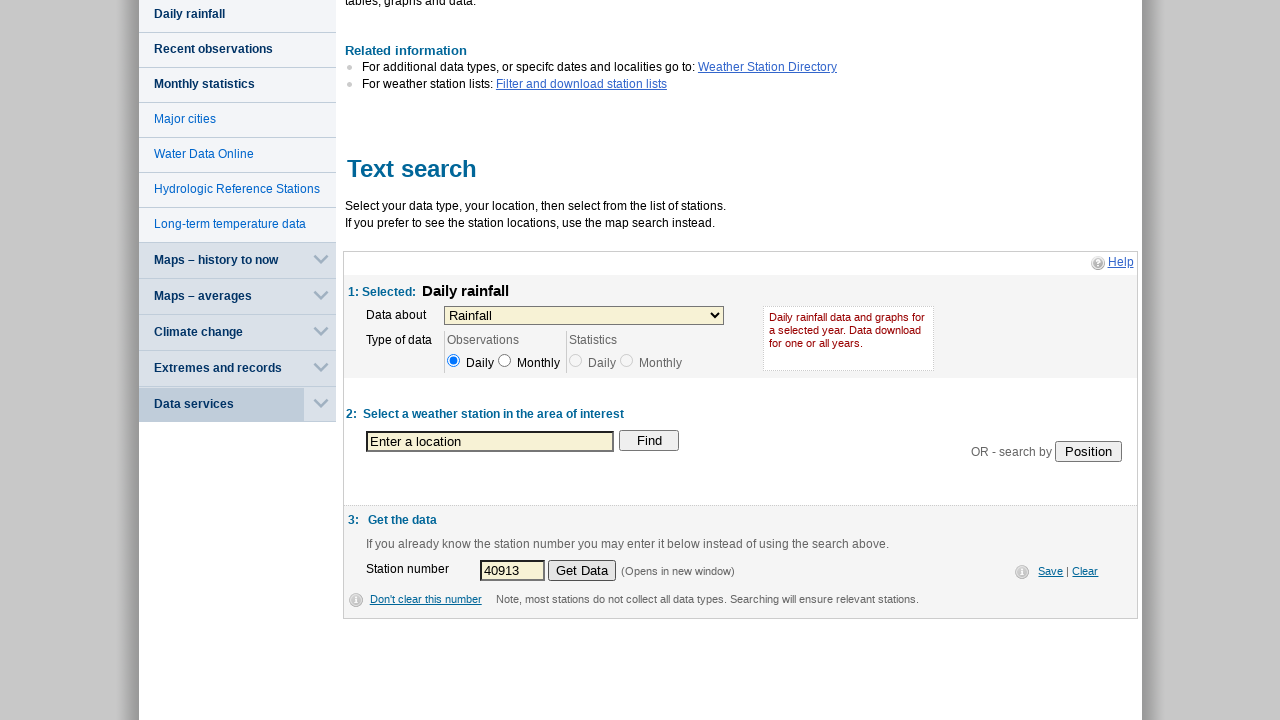

Data link appeared on the new page
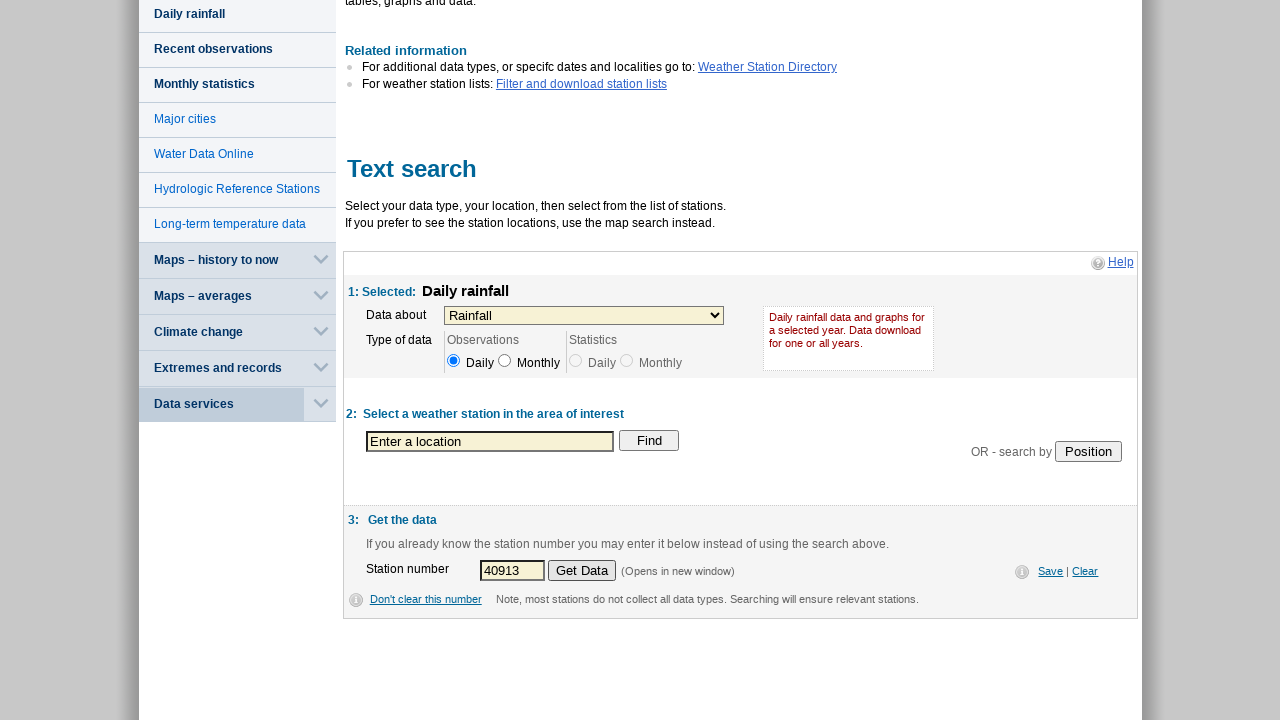

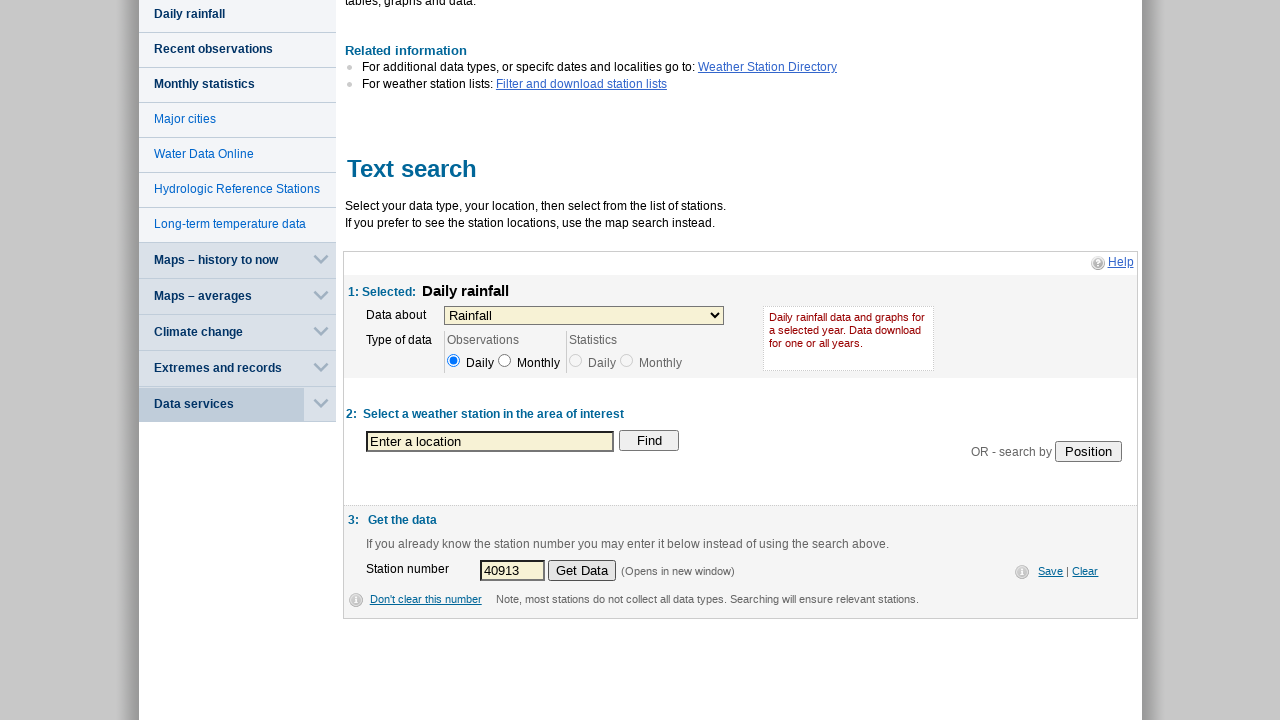